Tests dynamic element loading by clicking a start button and waiting for a welcome message to appear

Starting URL: https://syntaxprojects.com/dynamic-elements-loading.php

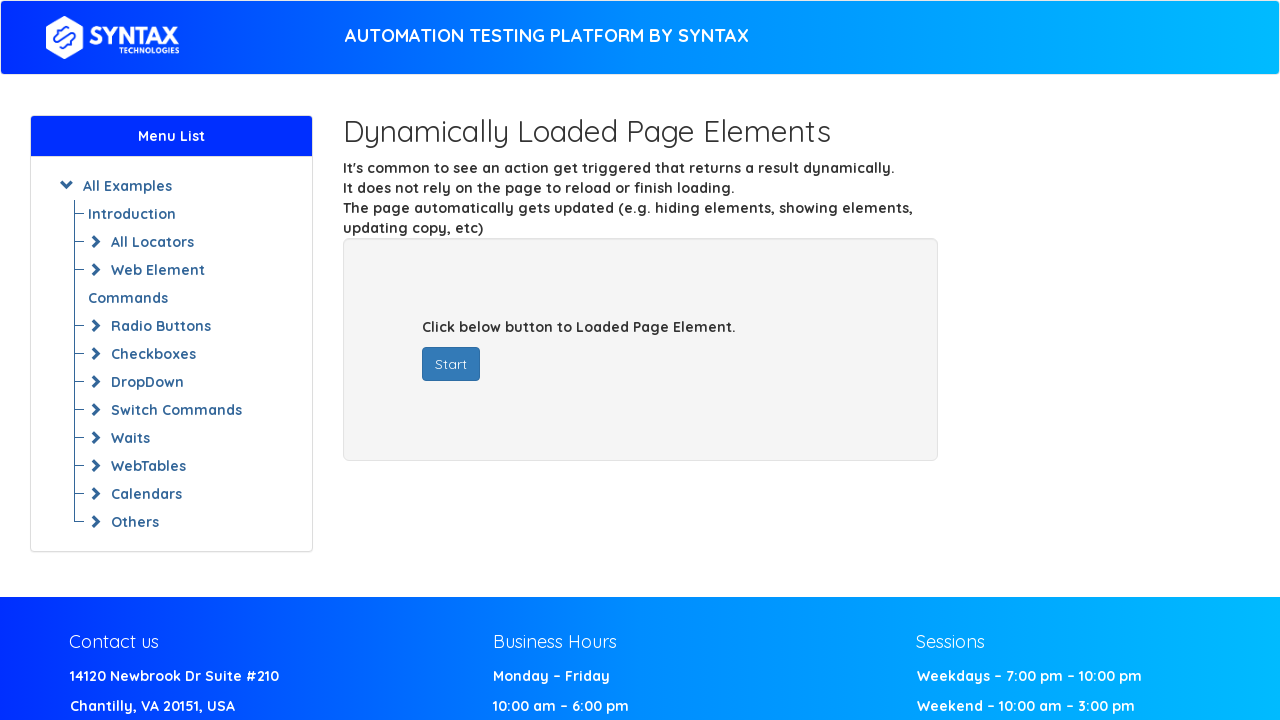

Clicked the start button to trigger dynamic element loading at (451, 364) on #startButton
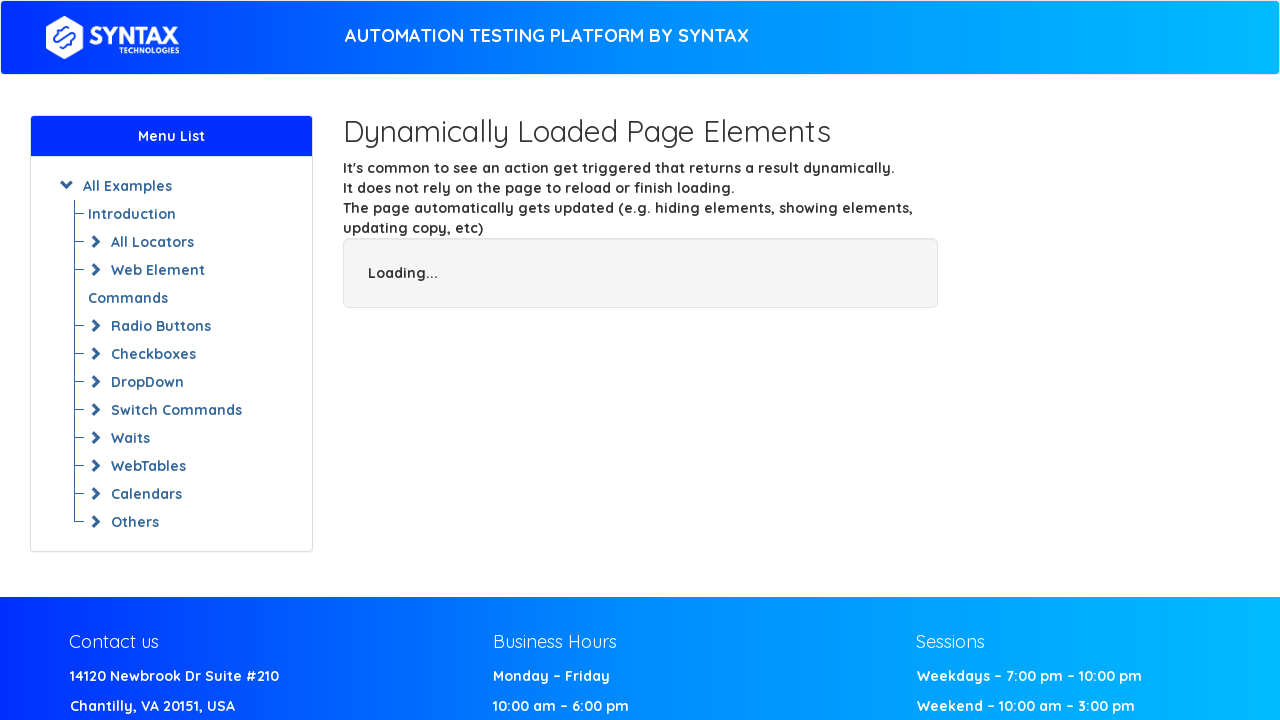

Welcome message appeared and is now visible
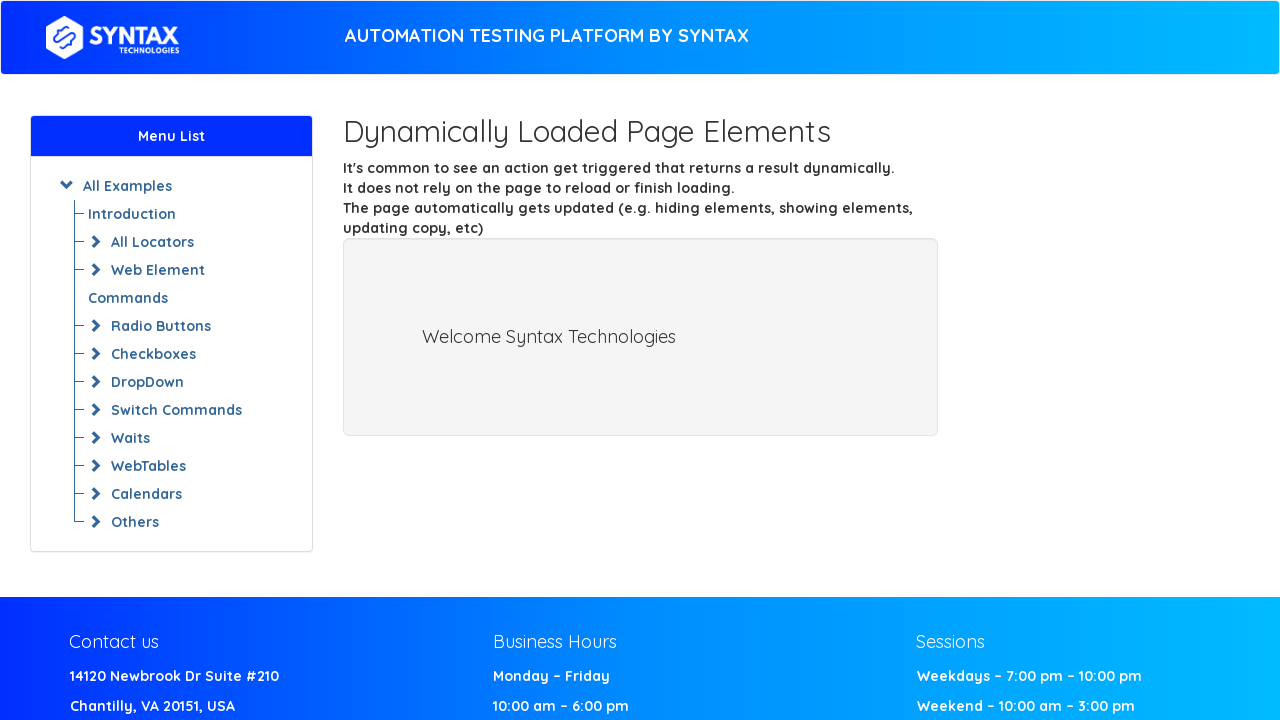

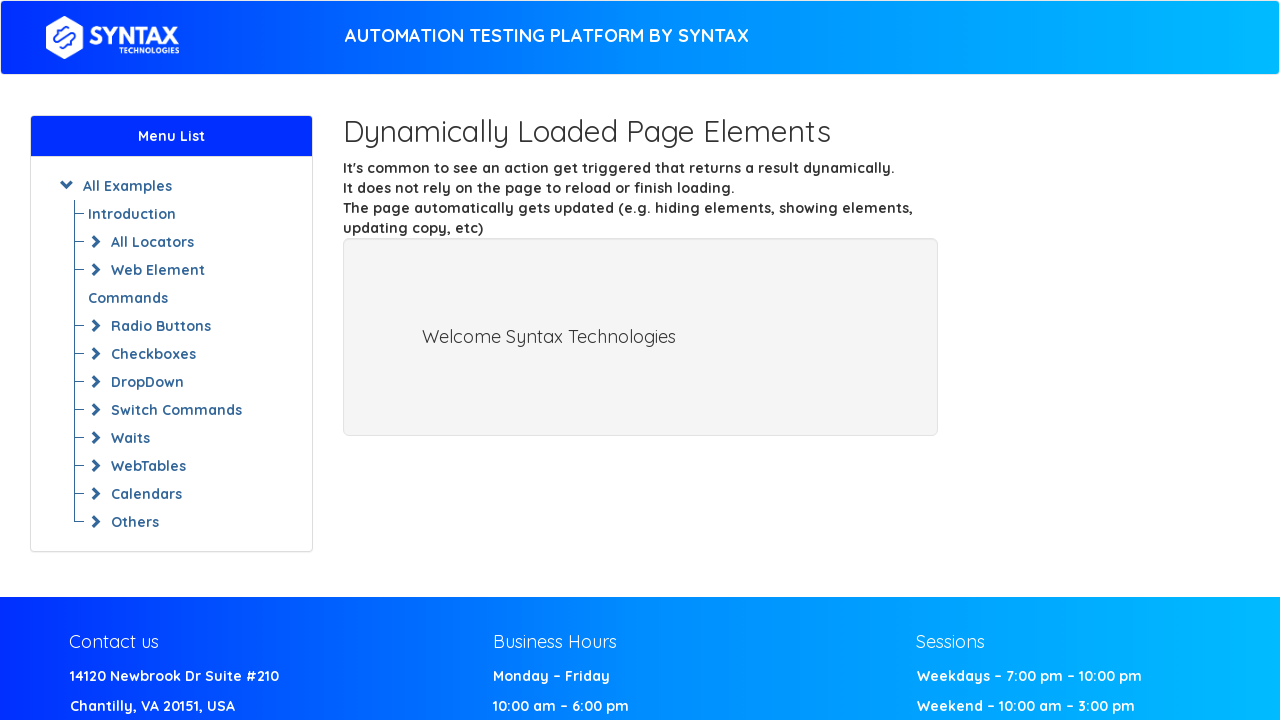